Navigates to Maven Repository website and verifies the page loads by getting the title

Starting URL: https://mvnrepository.com/

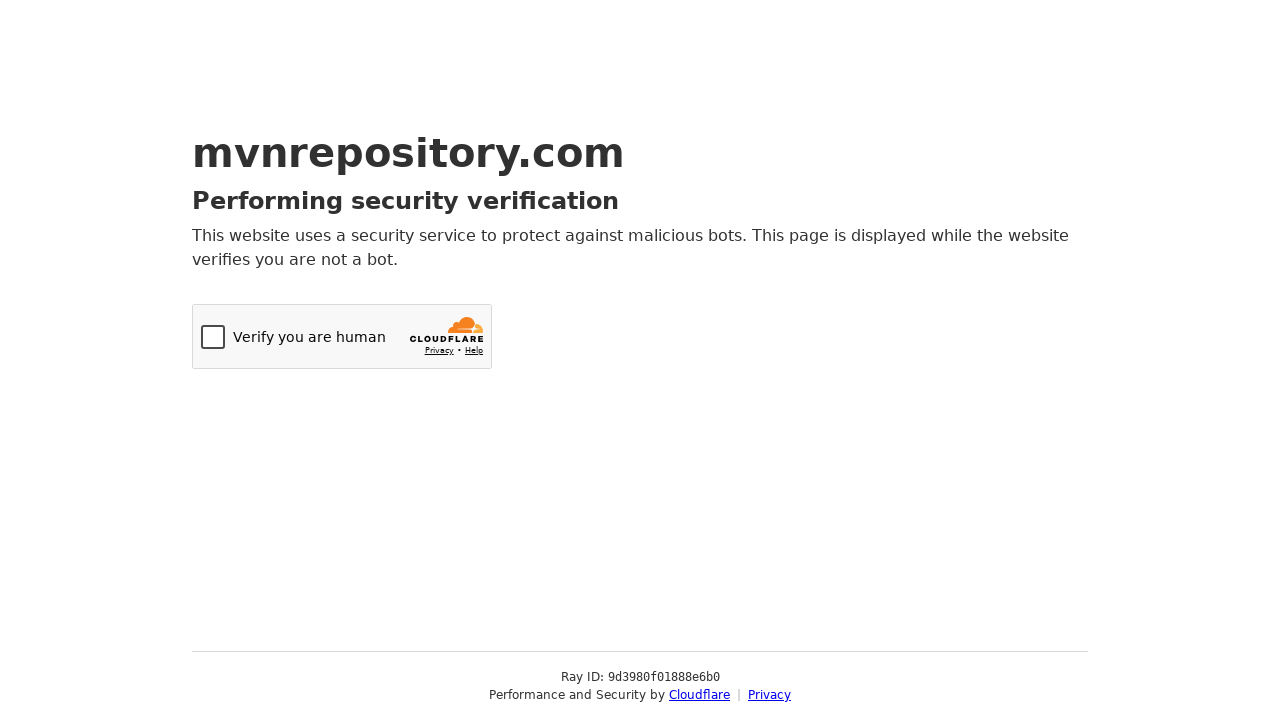

Navigated to Maven Repository website
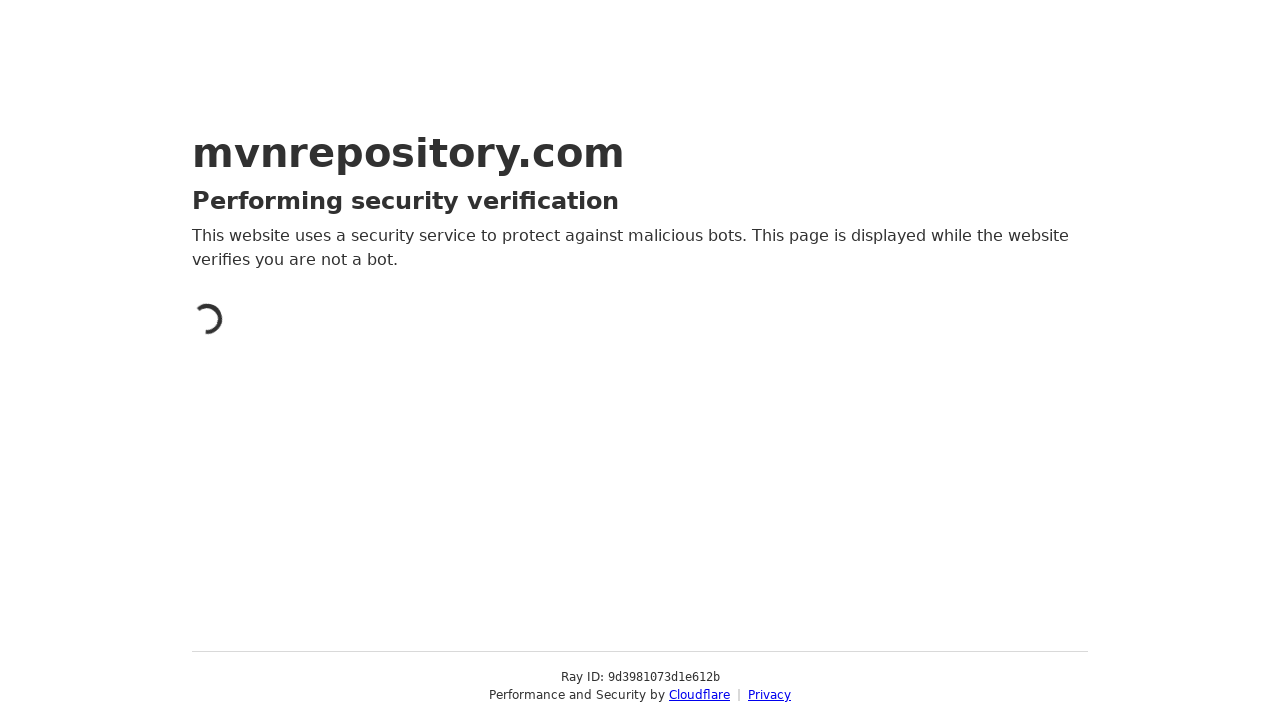

Retrieved page title to verify Maven Repository loaded
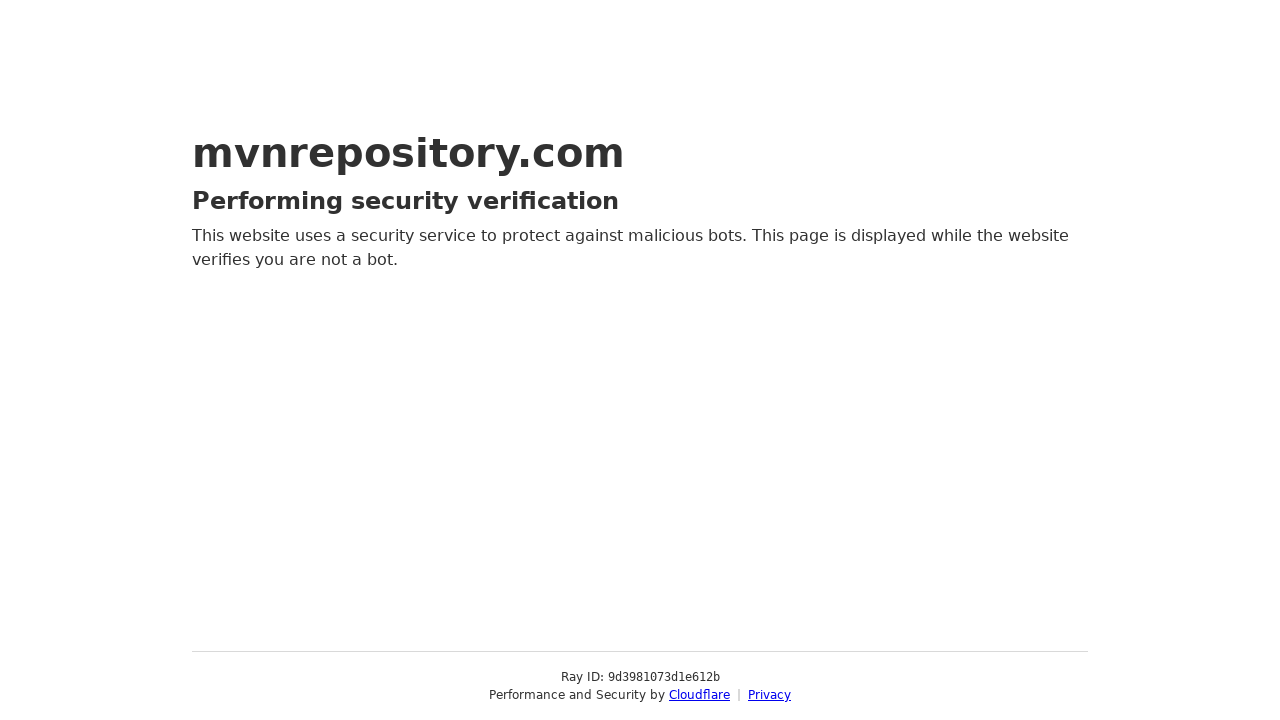

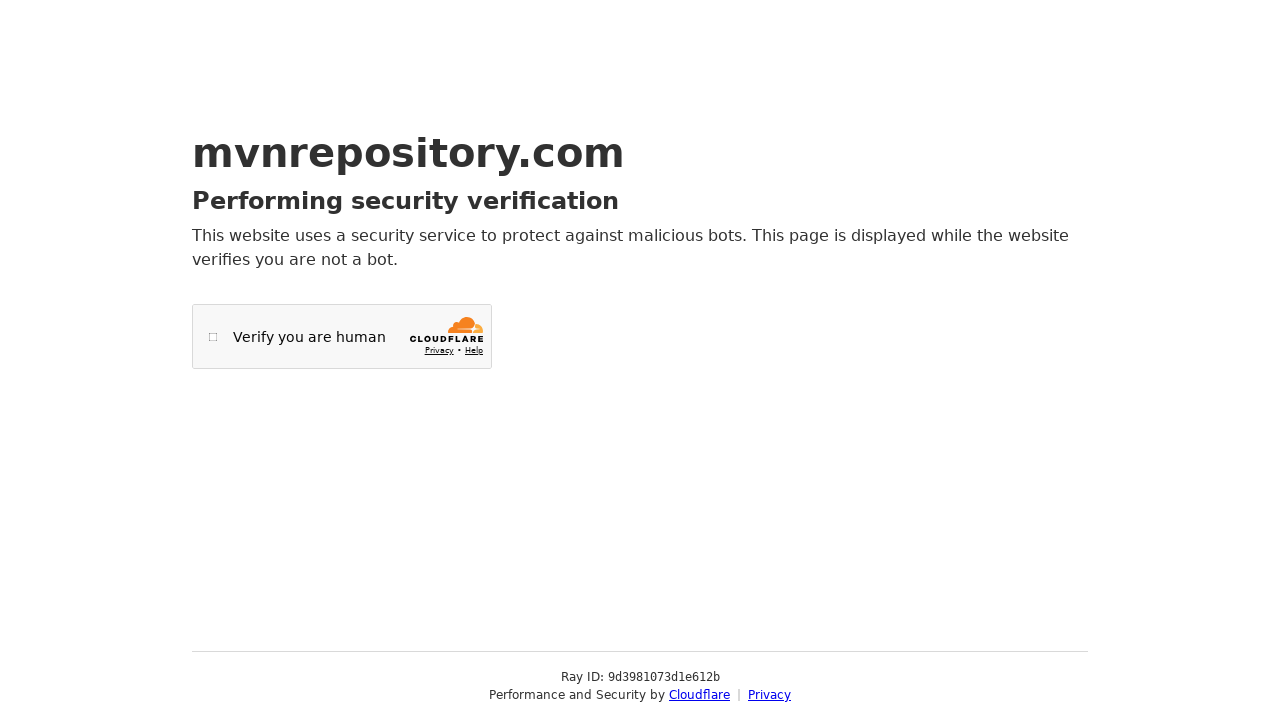